Tests navigation menu interaction by hovering over dropdown elements and clicking on the Oracle DBA course link

Starting URL: http://greenstech.in/selenium-course-content.html

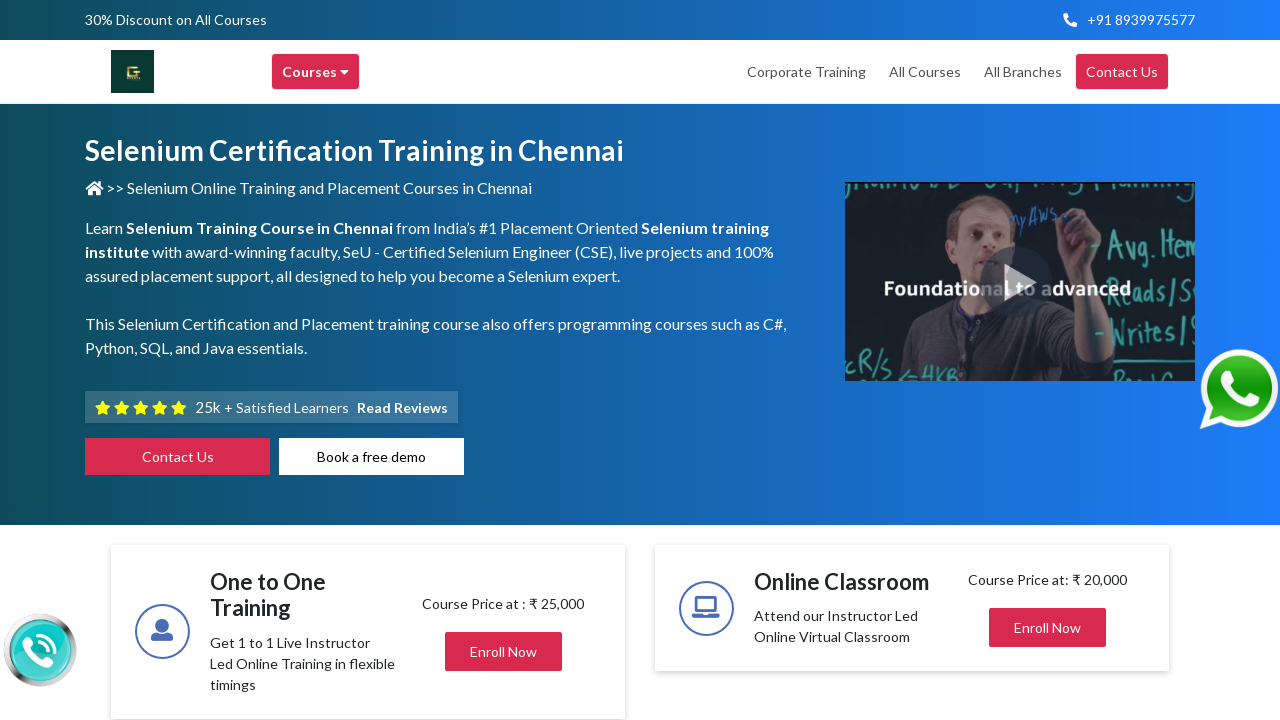

Hovered over main header browse dropdown at (316, 72) on xpath=//div[@class='header-browse-greens']
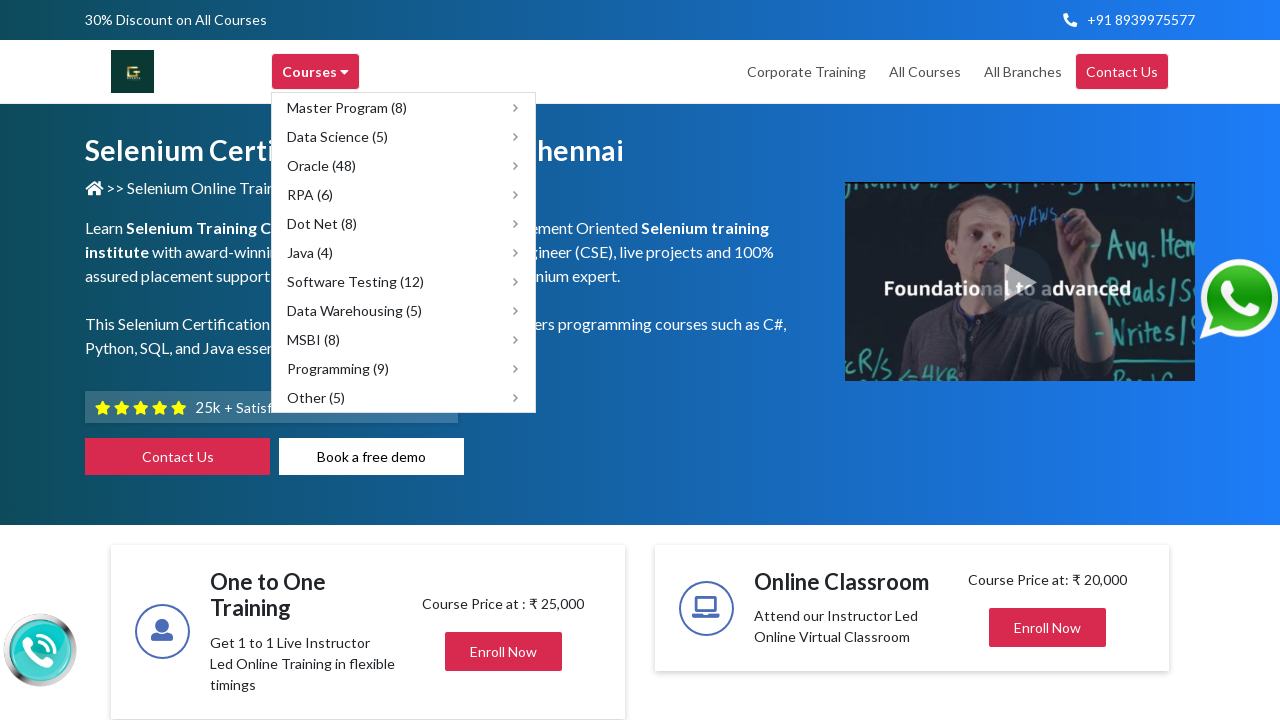

Hovered over third menu item to reveal submenu at (404, 166) on (//div[@class='tonclickopen main-cat menu-item'])[3]
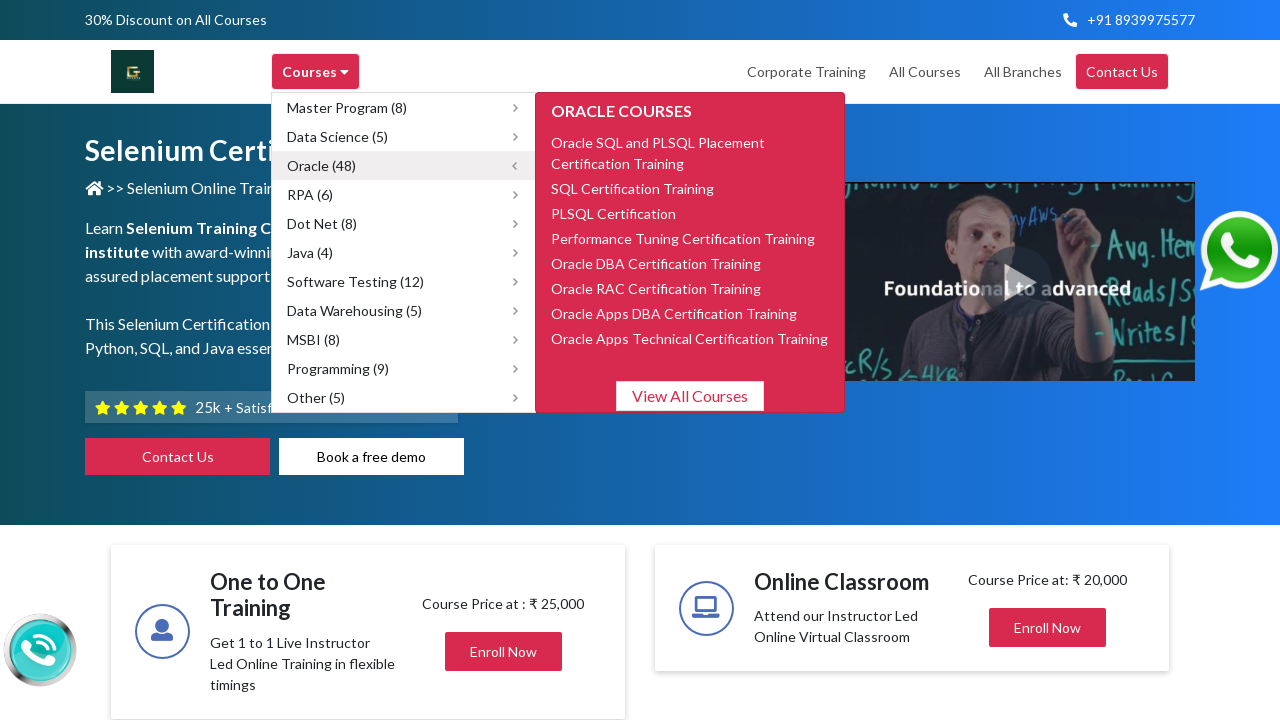

Clicked on Oracle DBA course link at (656, 263) on xpath=//span[contains(text(),'Oracle DBA')]
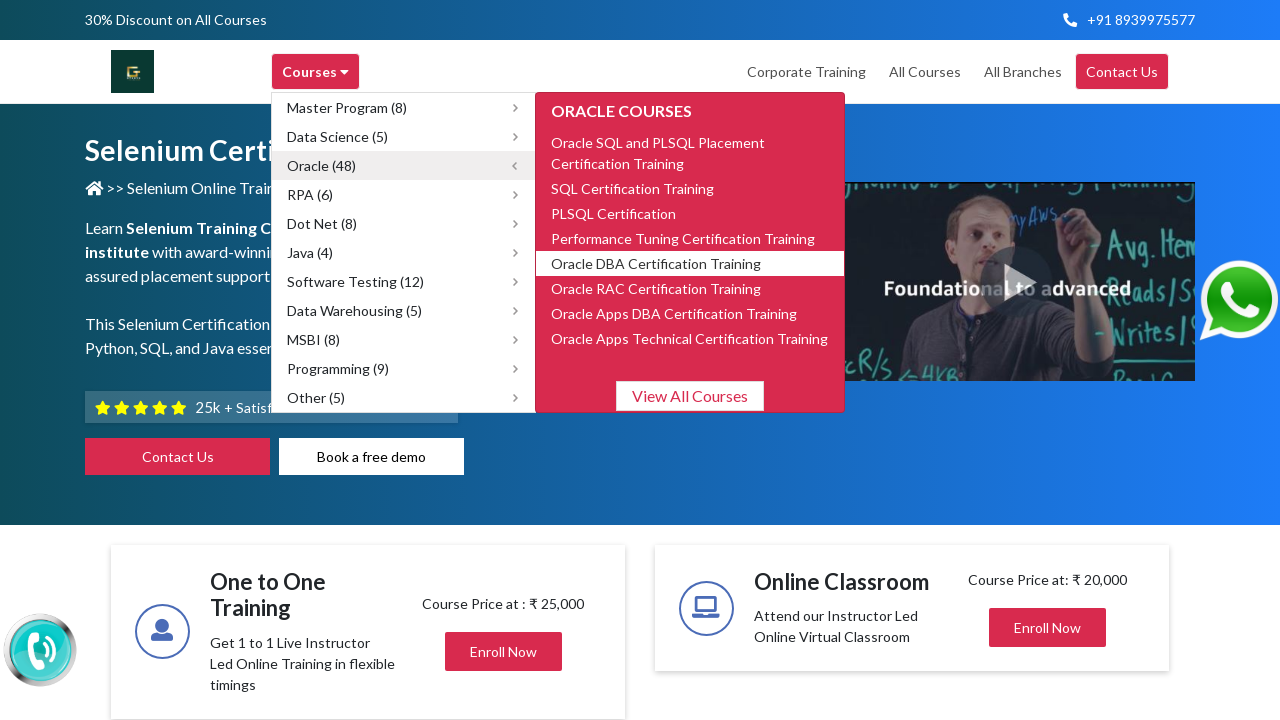

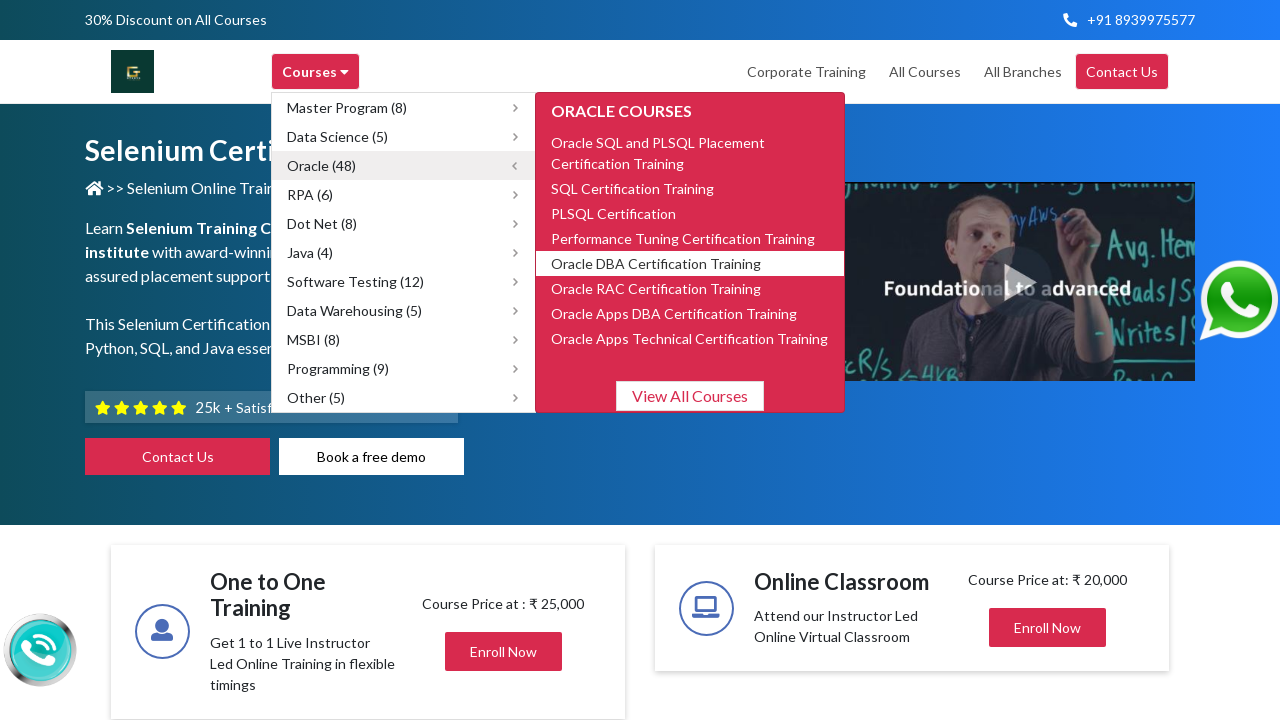